Tests the jQuery UI resizable widget by dragging the resize handle to change the element's dimensions

Starting URL: https://jqueryui.com/resizable/

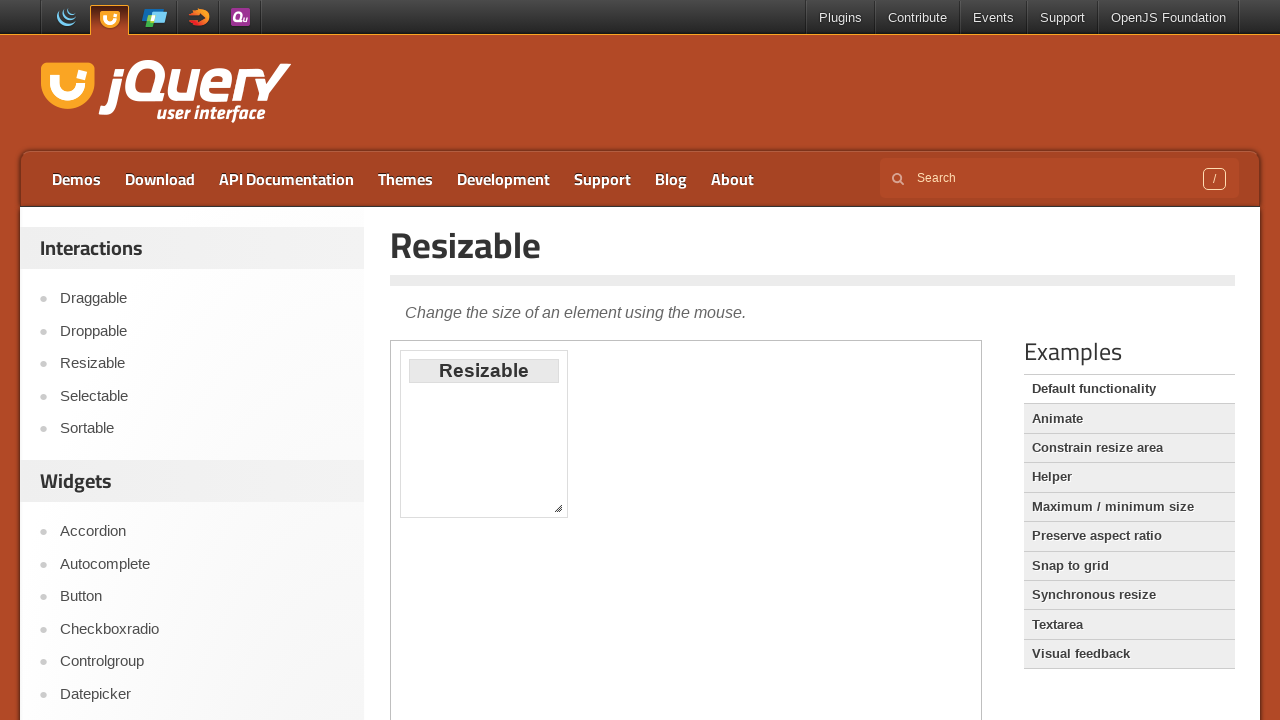

Navigated to jQuery UI resizable widget page
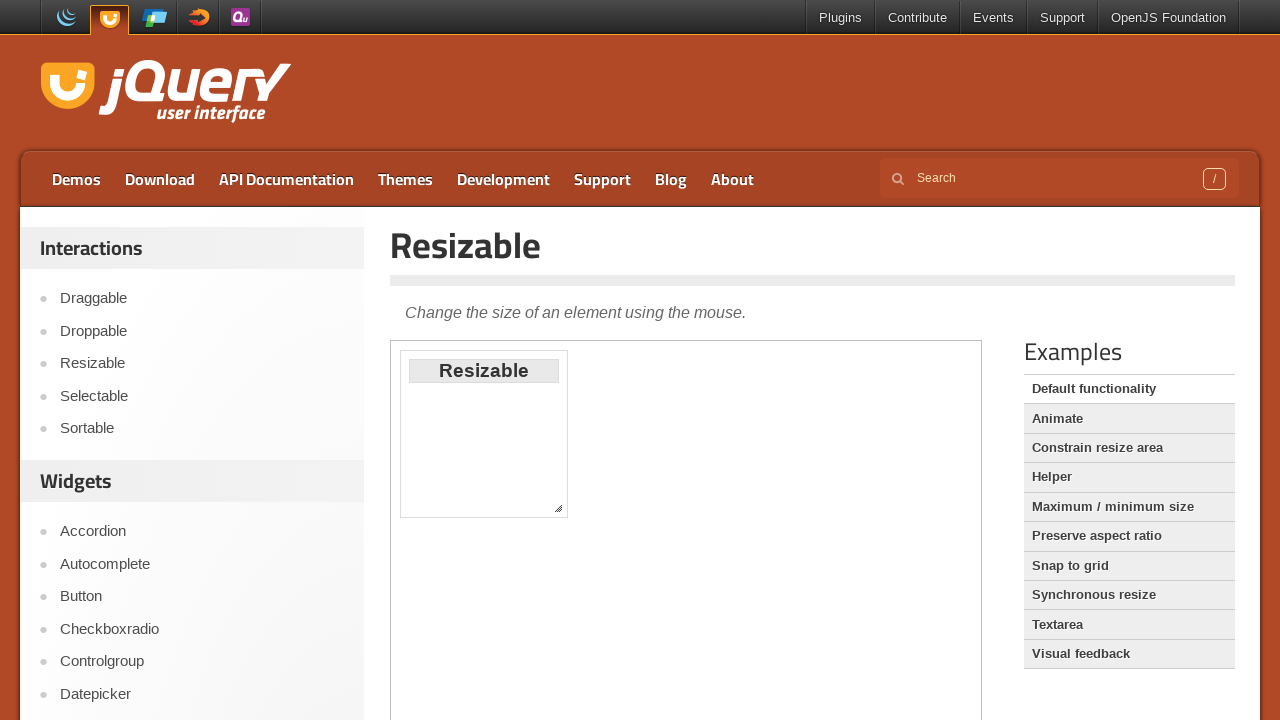

Waited for resize handle to be available in iframe
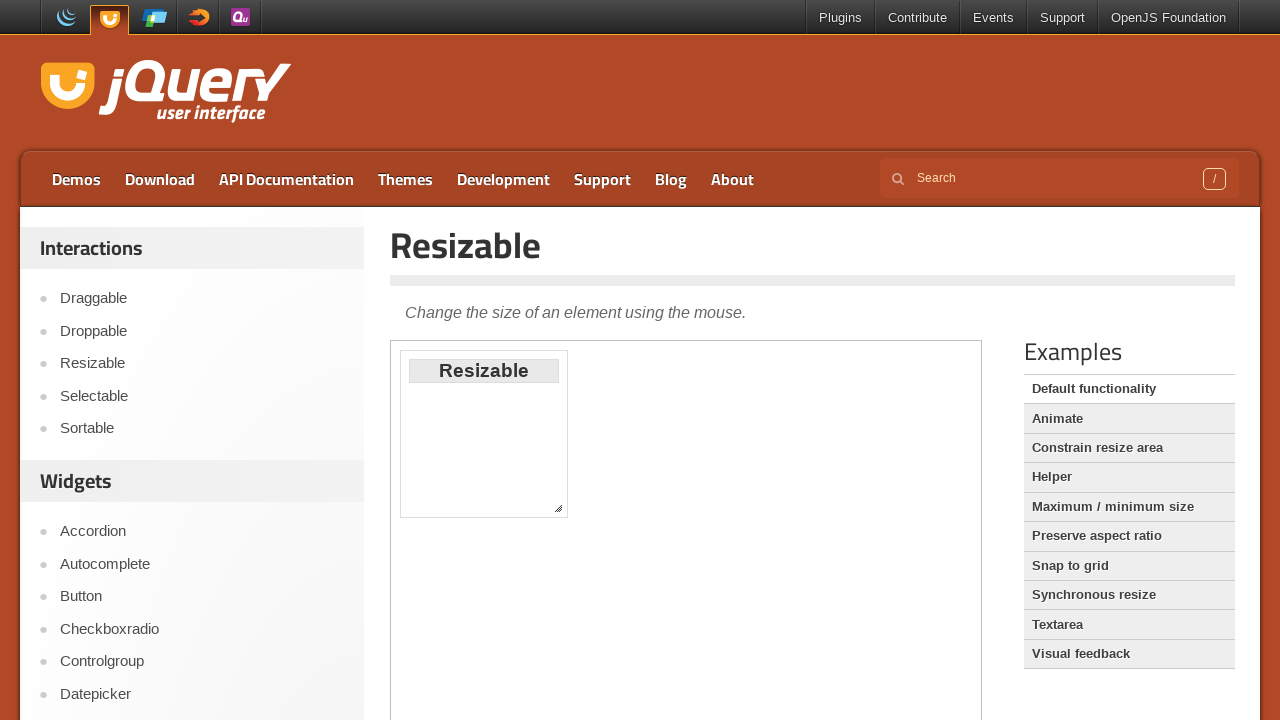

Located the southeast resize handle in the resizable widget
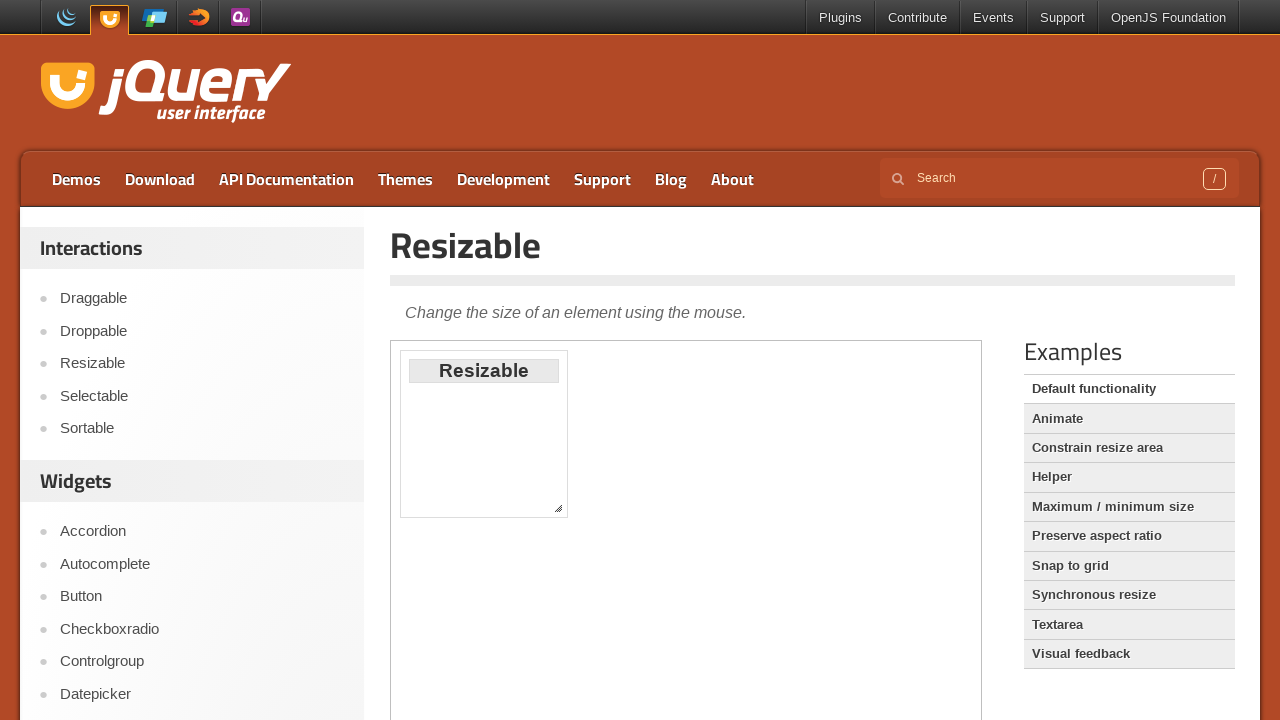

Dragged resize handle to change element dimensions at (950, 510)
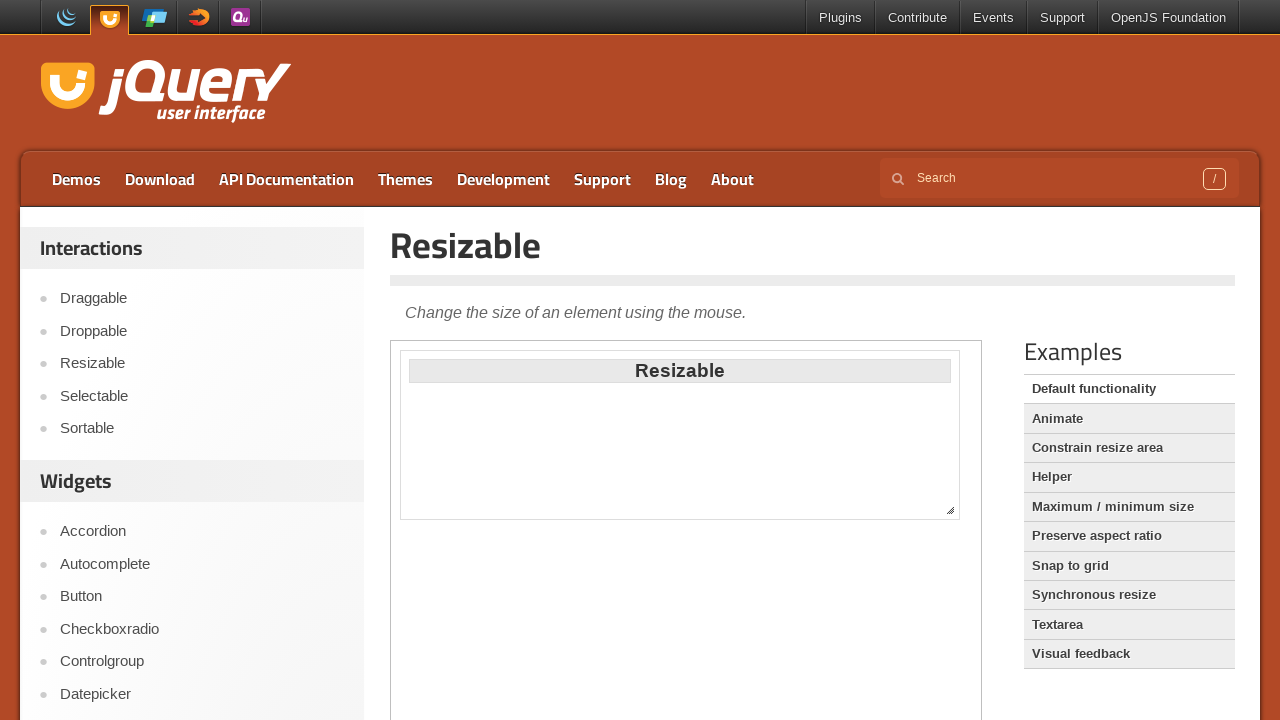

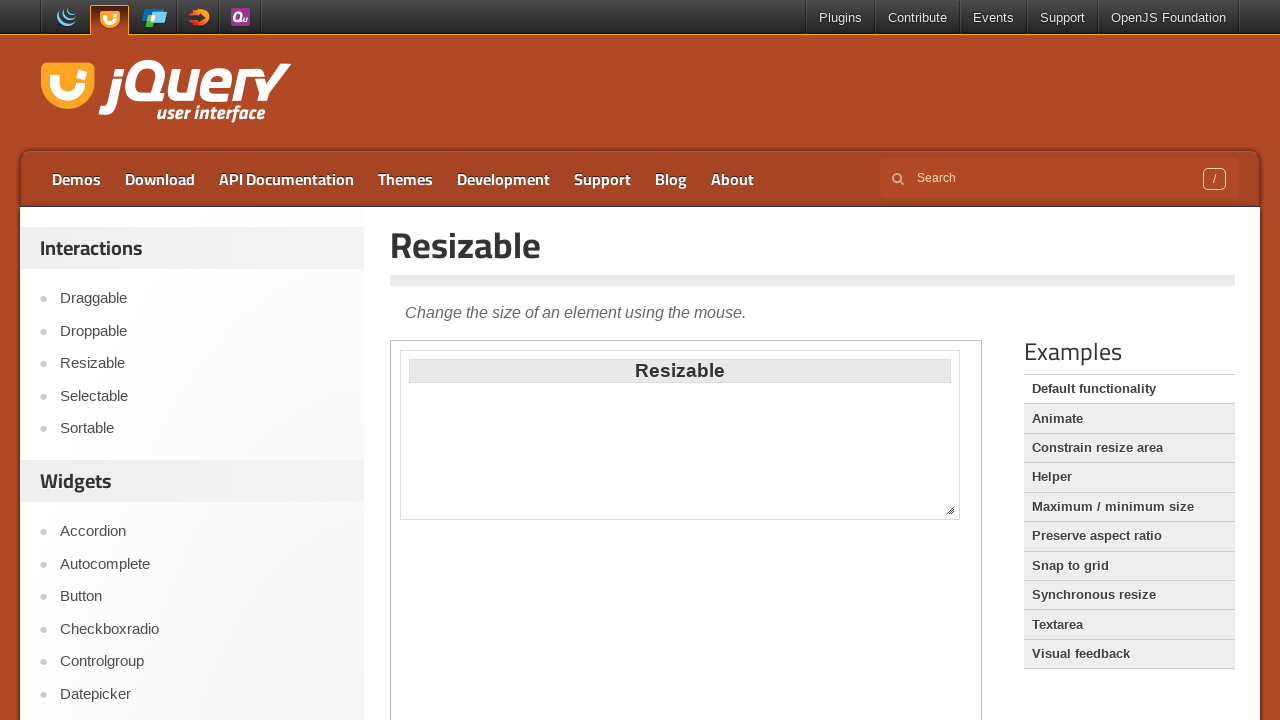